Tests clicking a button with dynamic class attributes on the UI Testing Playground's Class Attribute challenge page. The button is identified using a class-based selector to handle elements with multiple or changing classes.

Starting URL: http://uitestingplayground.com/classattr

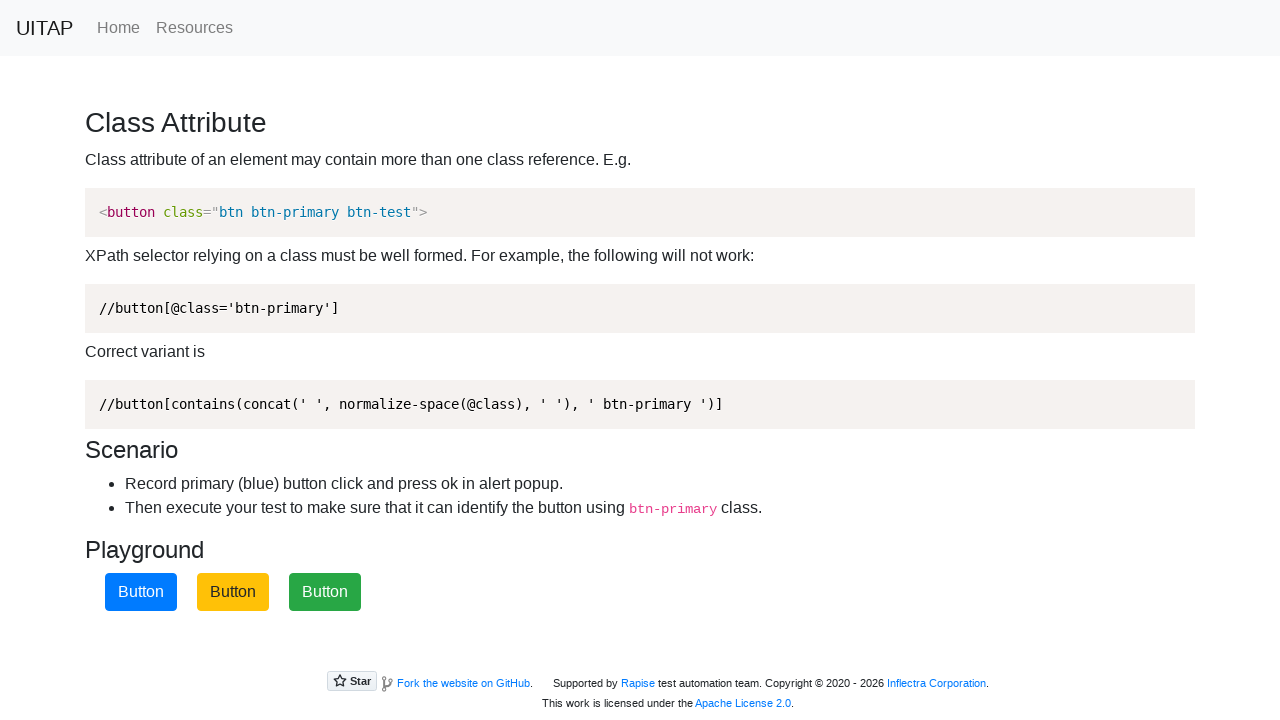

Clicked the primary button identified by btn-primary class attribute at (141, 592) on xpath=//button[contains(concat(' ', normalize-space(@class), ' '), ' btn-primary
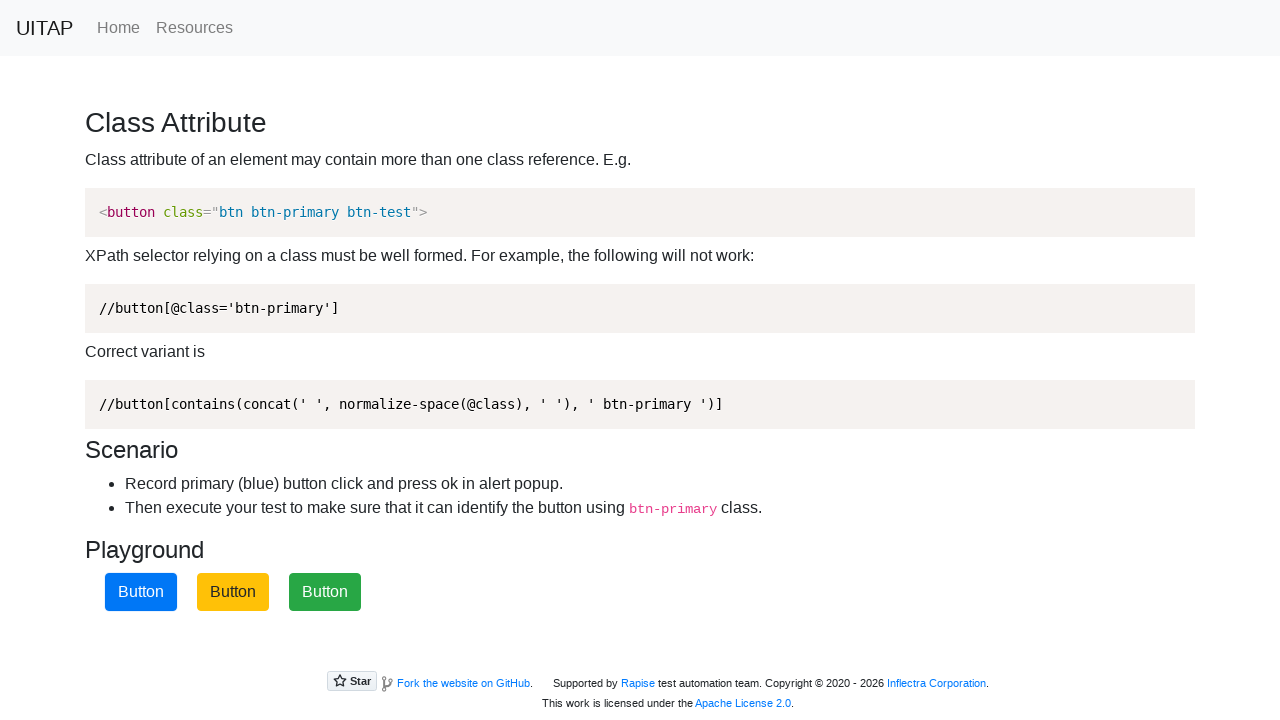

Set up dialog handler to accept alerts
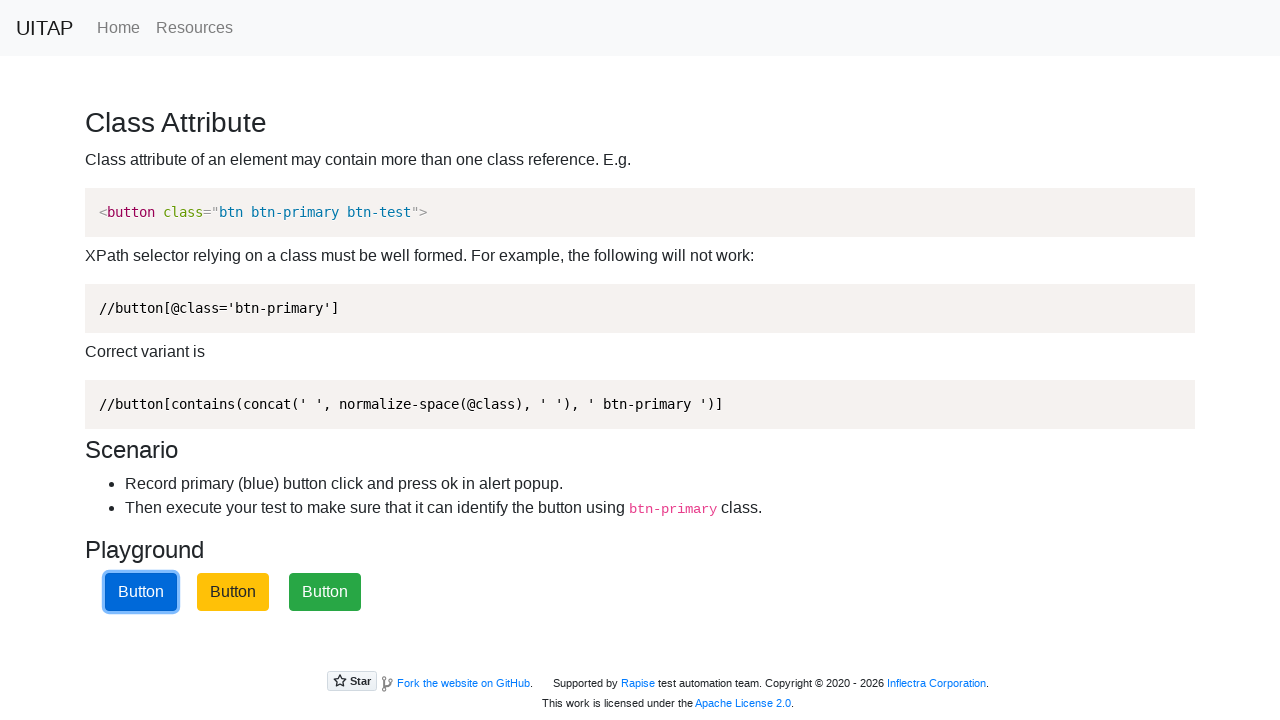

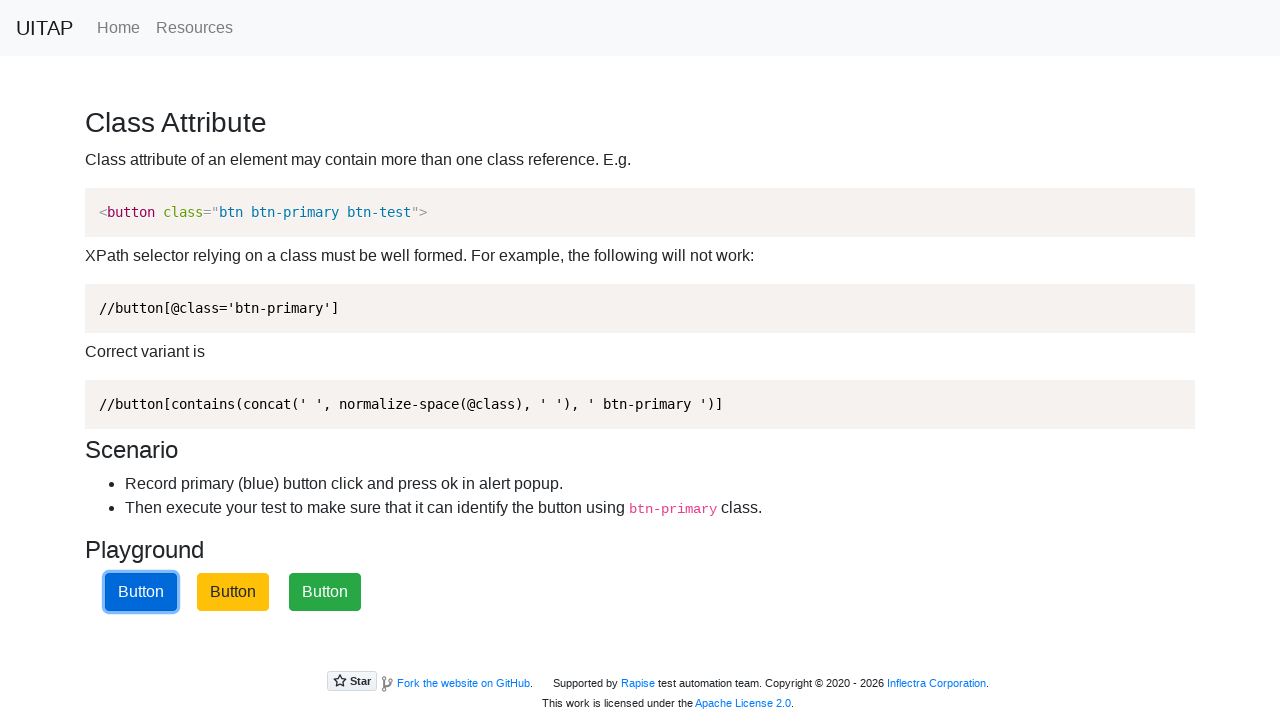